Tests the login form validation by clicking on username and password fields without entering any values, then clicking the login button to verify empty field handling.

Starting URL: https://www.saucedemo.com/

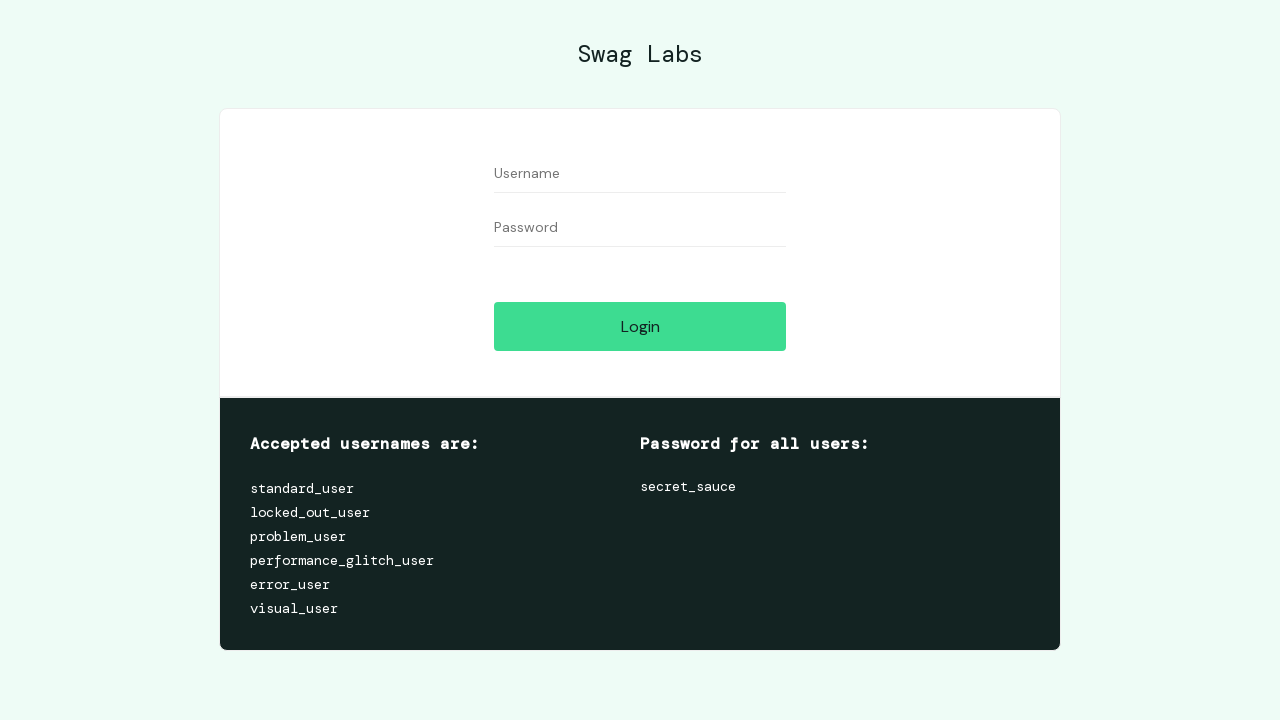

Clicked on username input field without entering any value at (640, 174) on #user-name
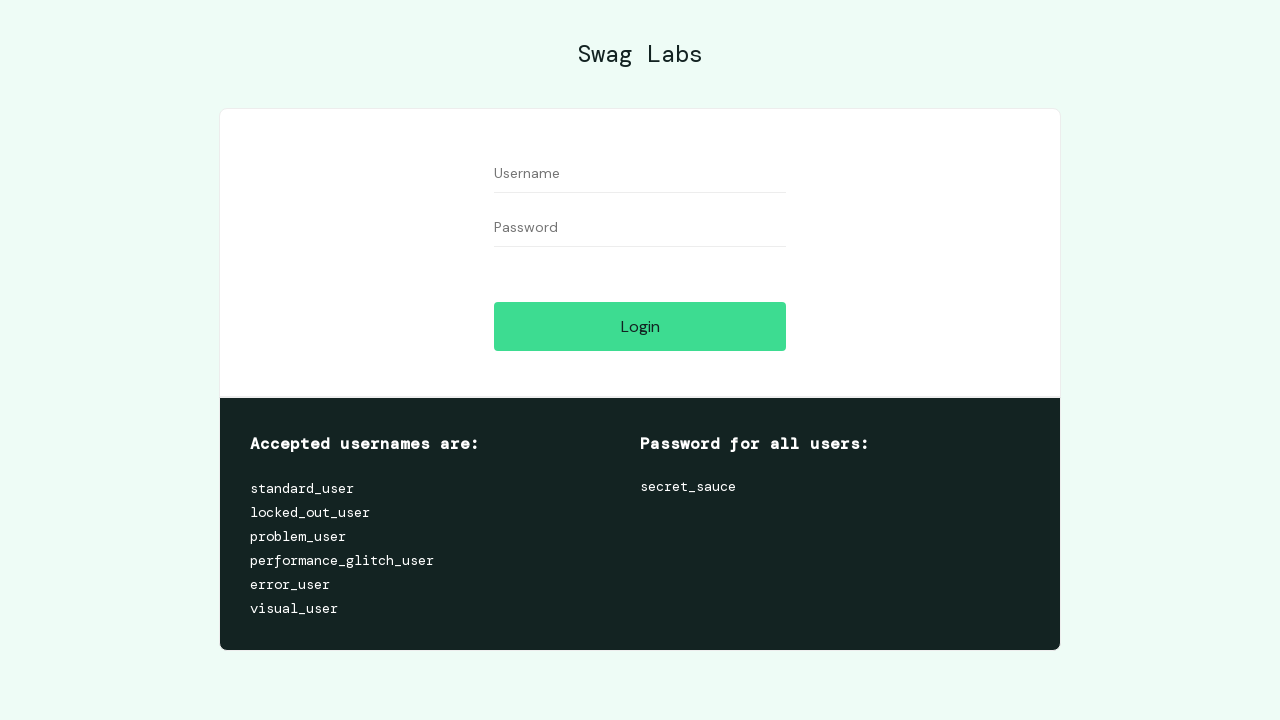

Clicked on password input field without entering any value at (640, 228) on #password
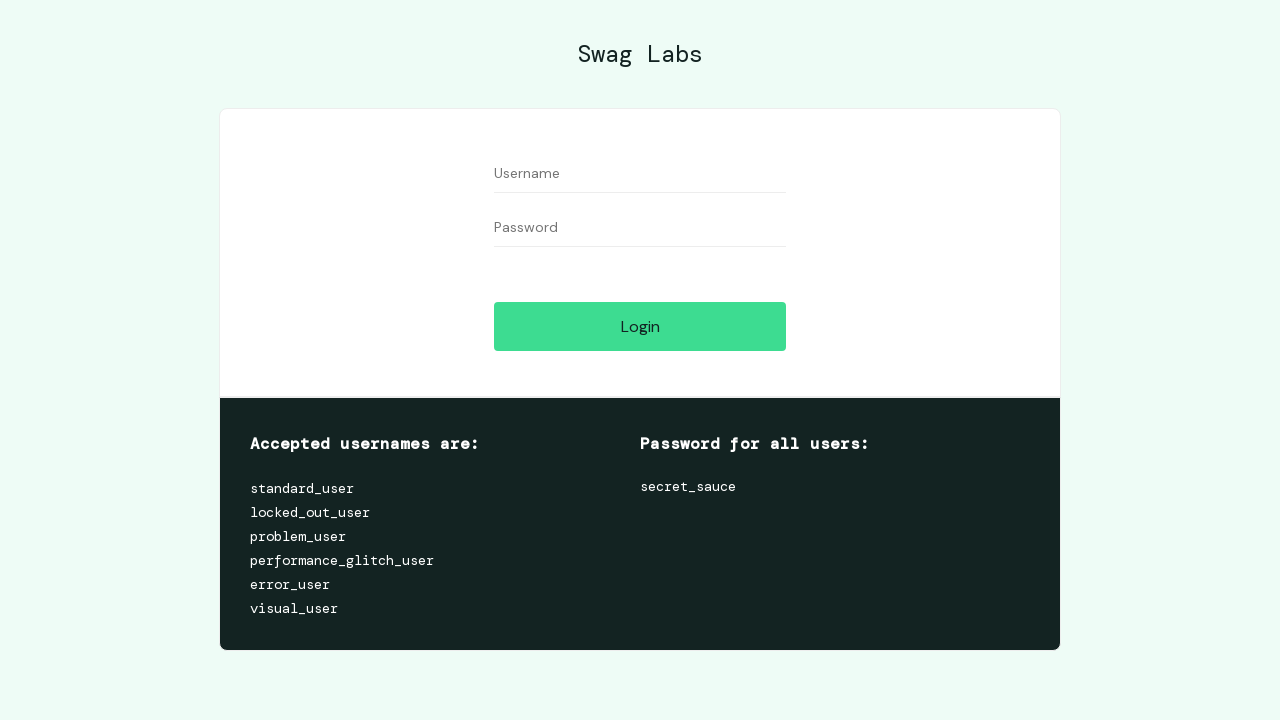

Clicked login button to trigger empty field validation at (640, 326) on #login-button
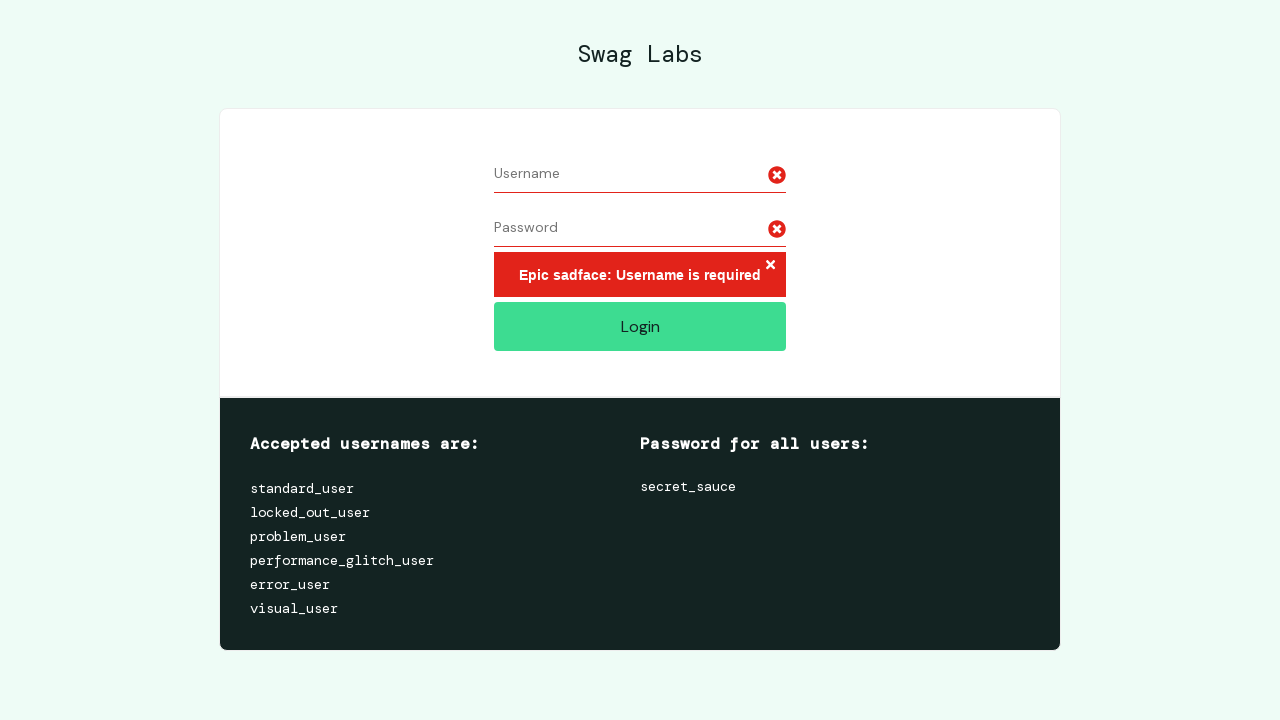

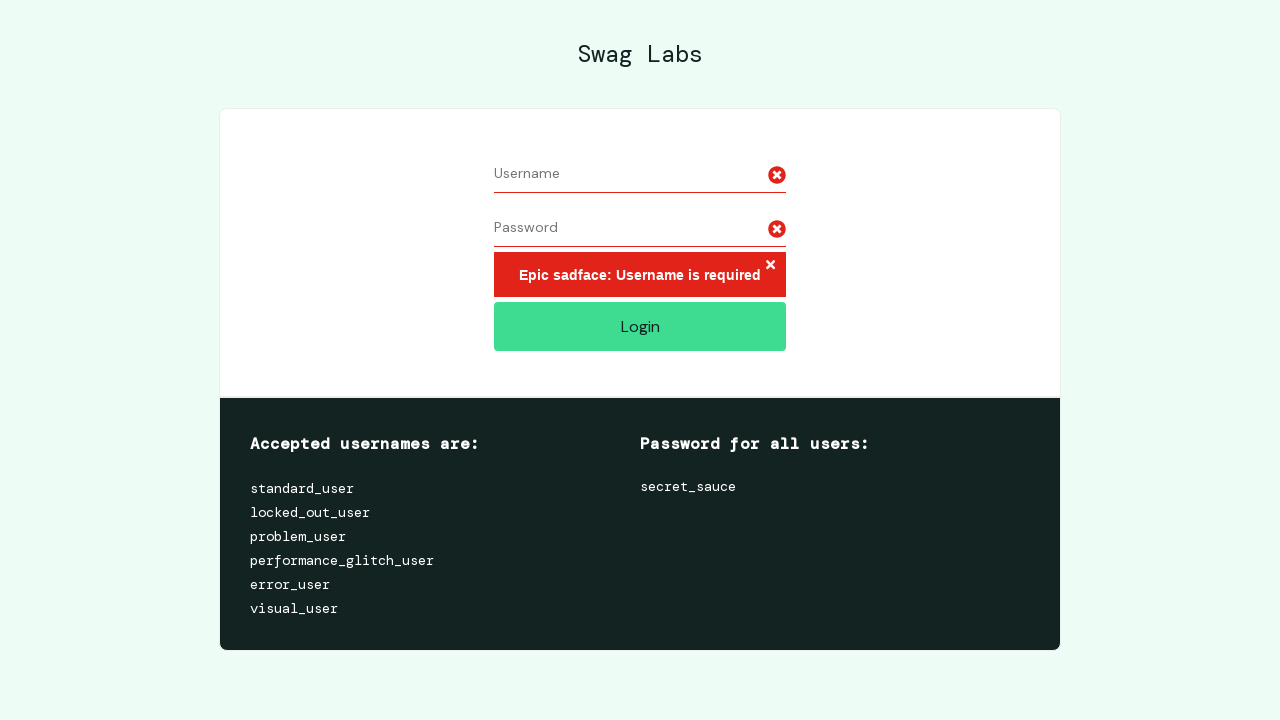